Tests the two input field addition form with invalid text inputs to verify error handling

Starting URL: https://www.lambdatest.com/selenium-playground/simple-form-demo

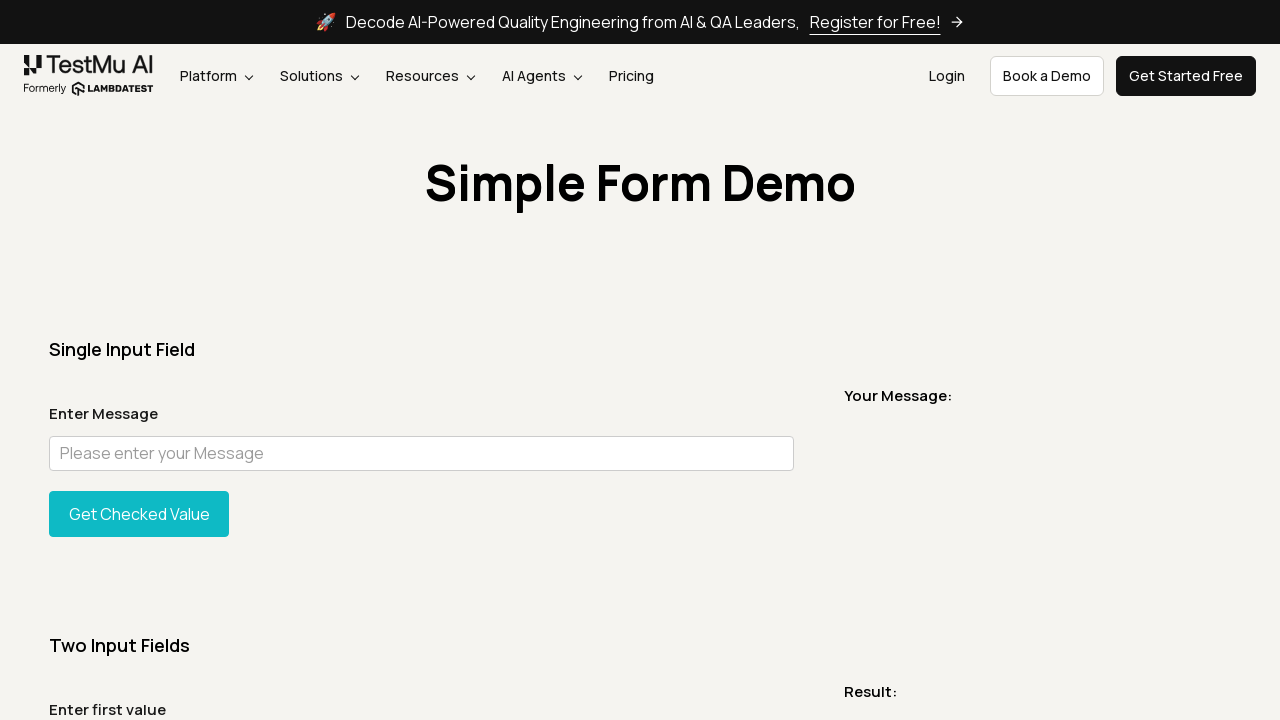

Filled first input field with invalid text 'Timi' on #sum1
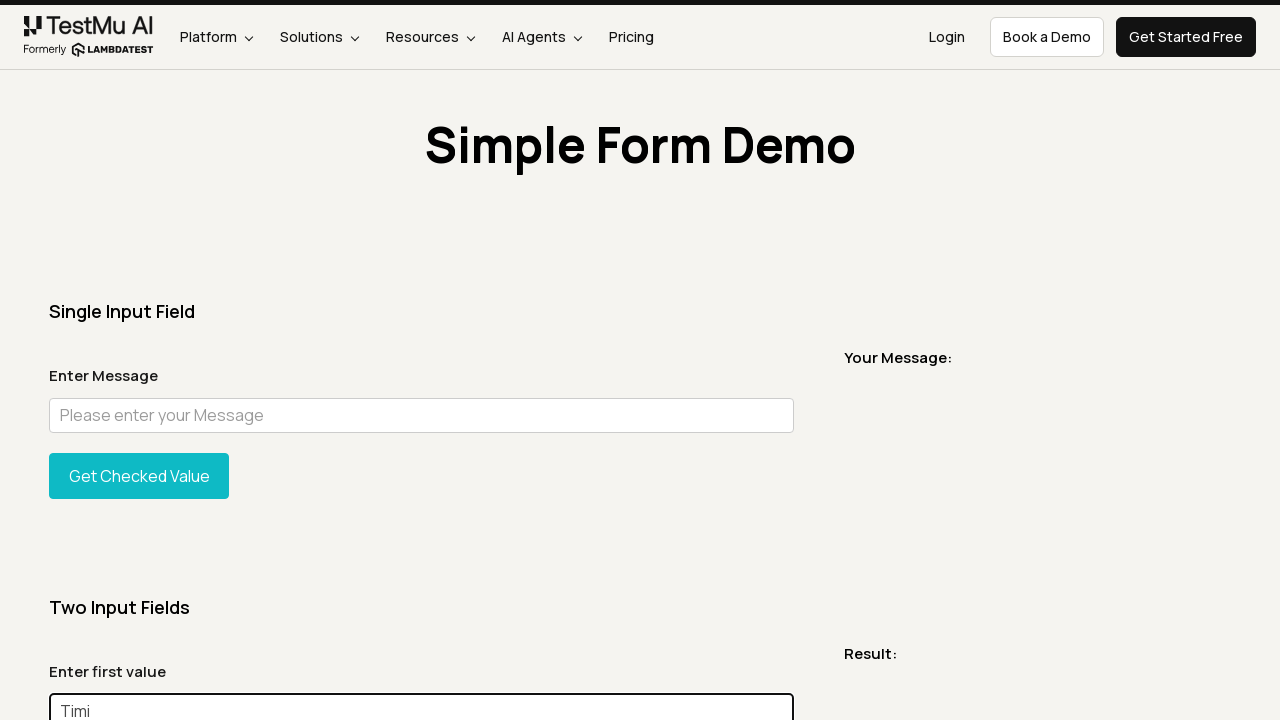

Filled second input field with invalid text 'Pop' on #sum2
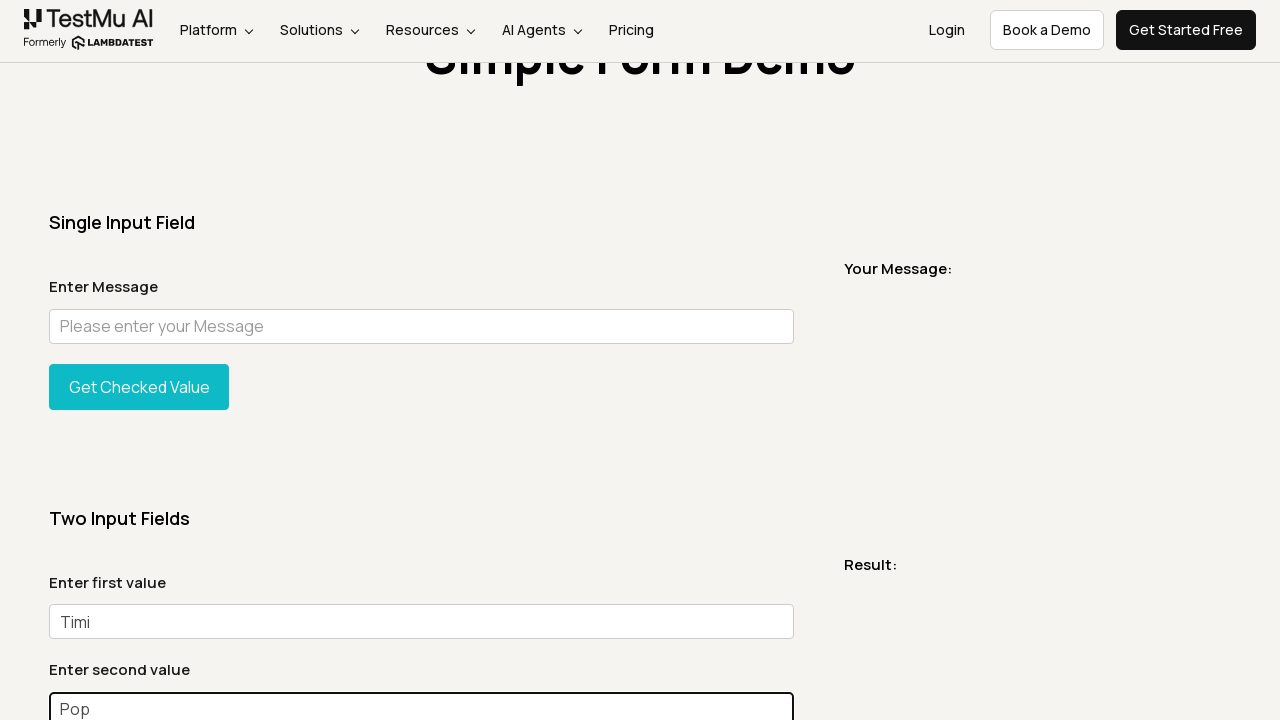

Clicked the get total button at (139, 360) on xpath=//*[@id='gettotal']/button
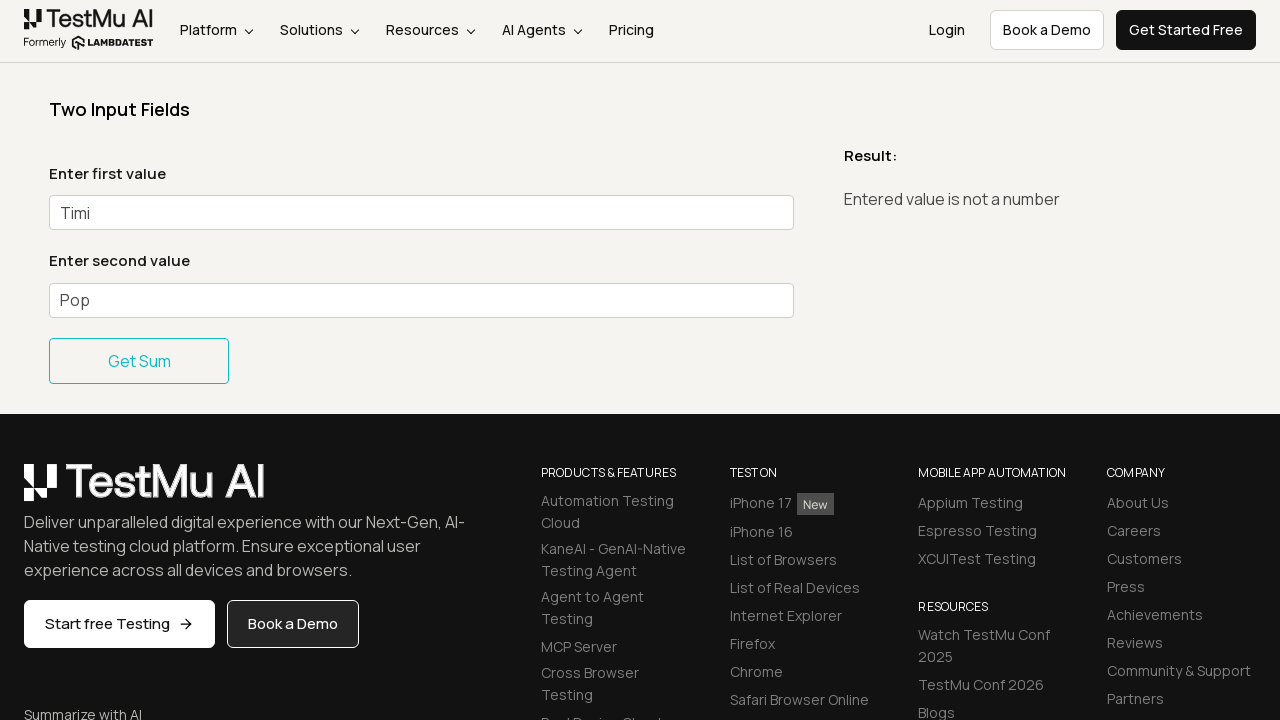

Error/result message displayed
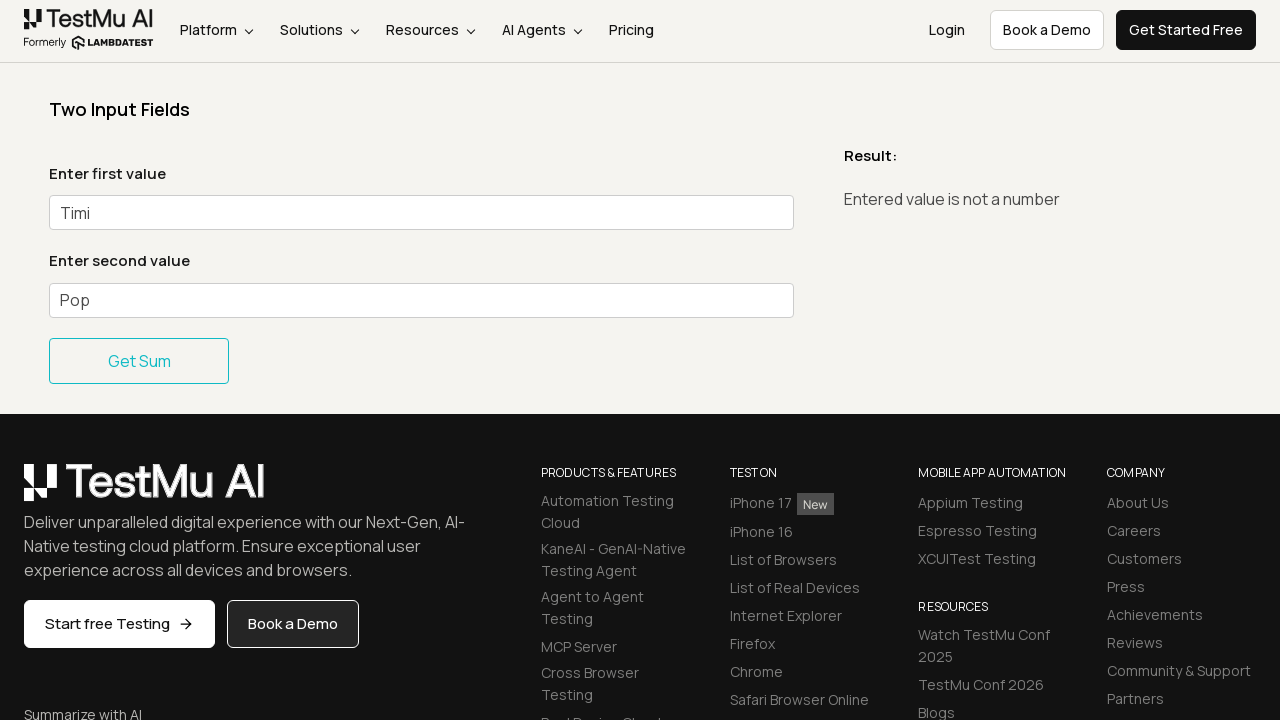

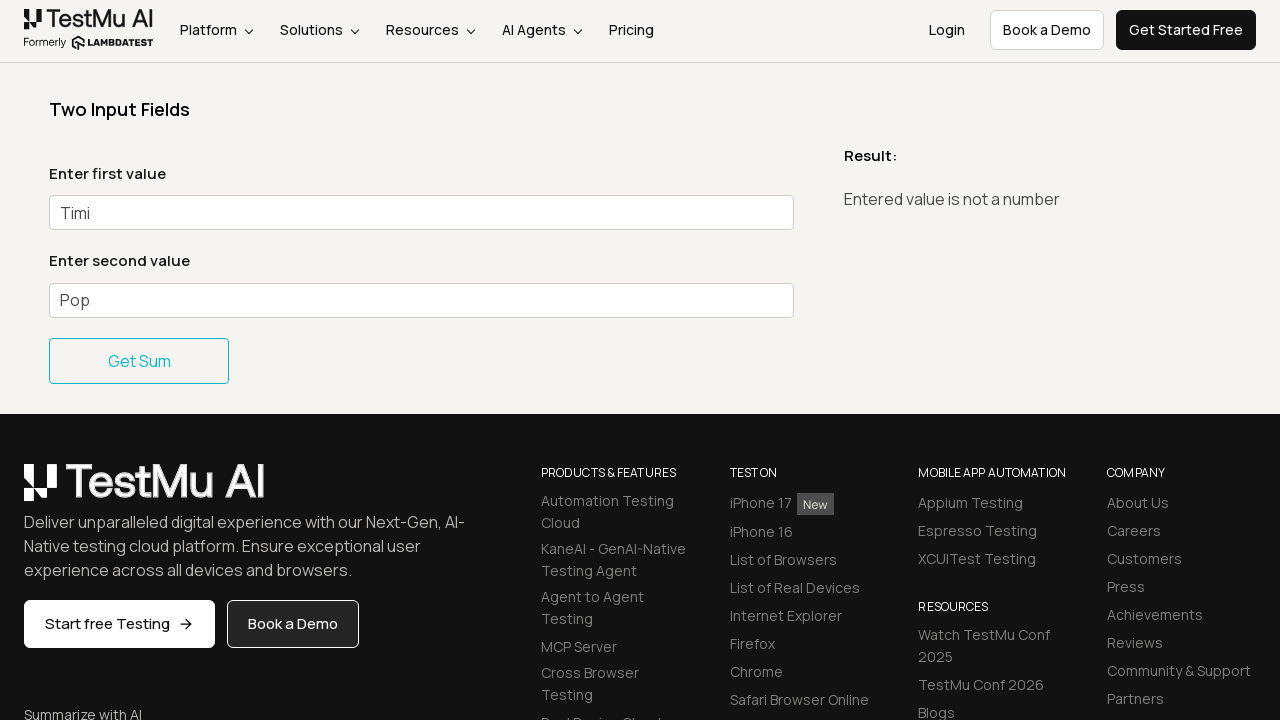